Tests checkbox functionality by checking if a checkbox is selected and clicking it if not already selected

Starting URL: https://echoecho.com/htmlforms09.htm

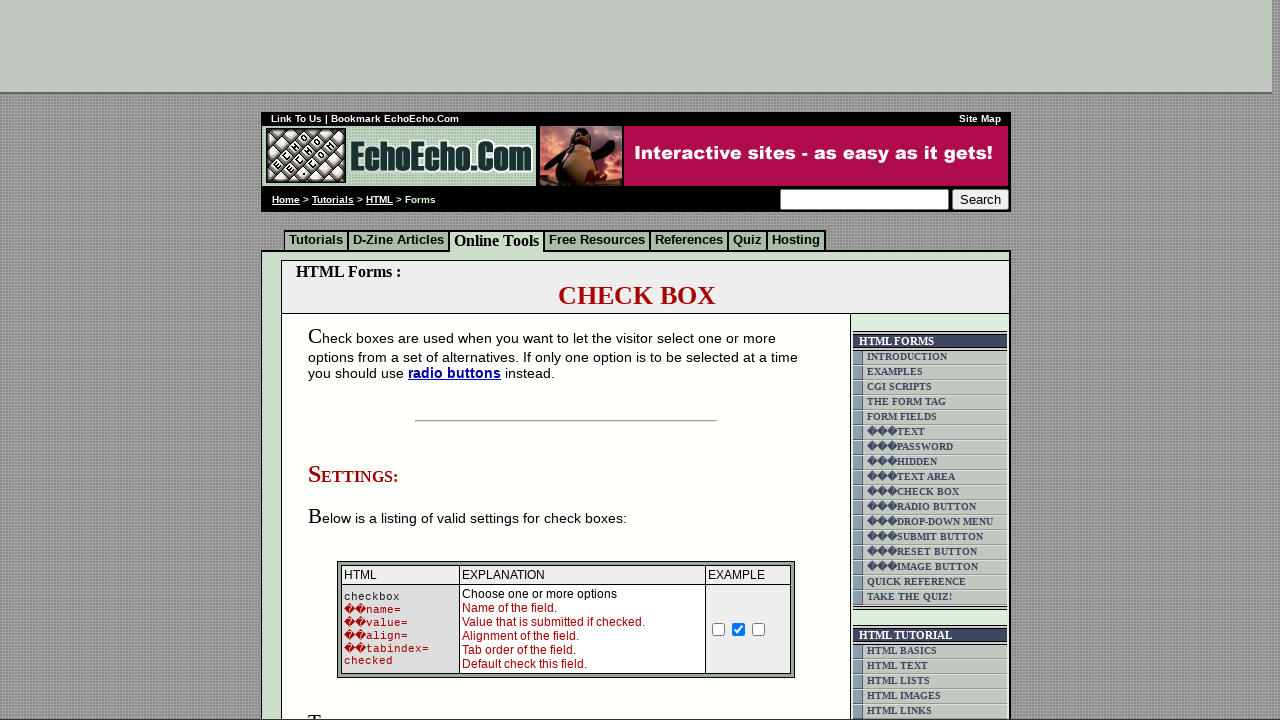

Navigated to checkbox form page
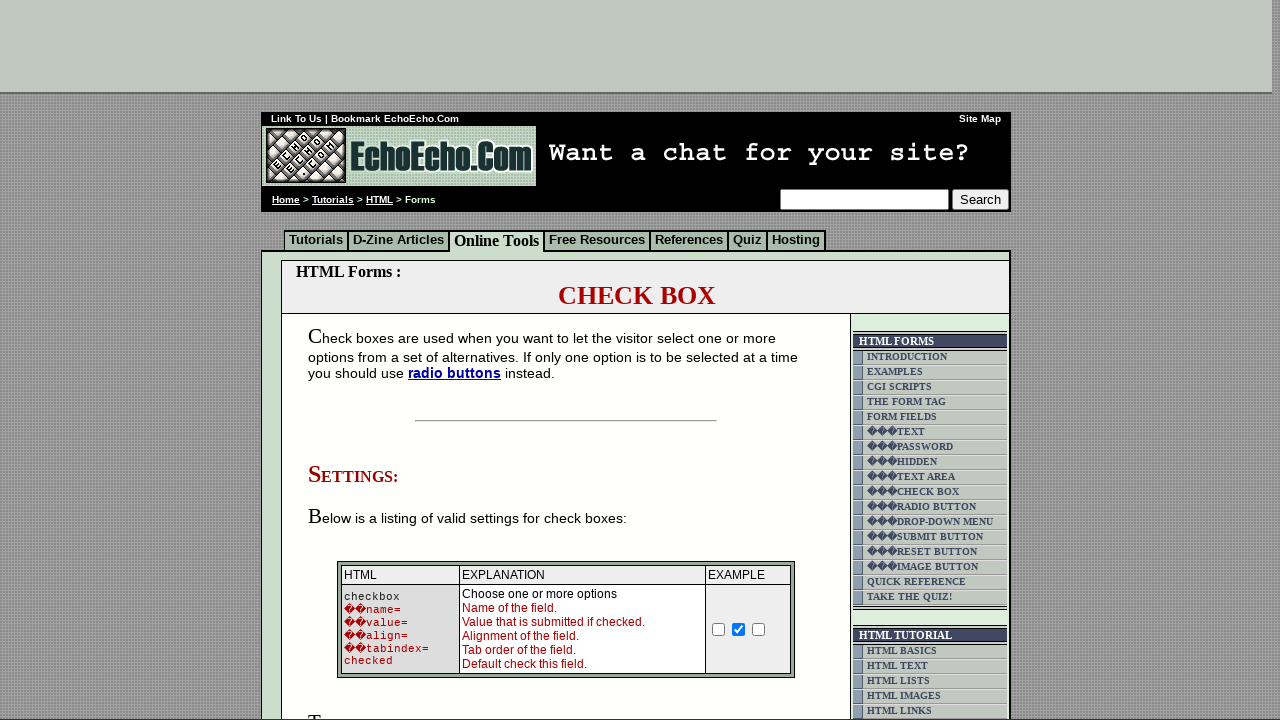

Located checkbox element with name 'option1'
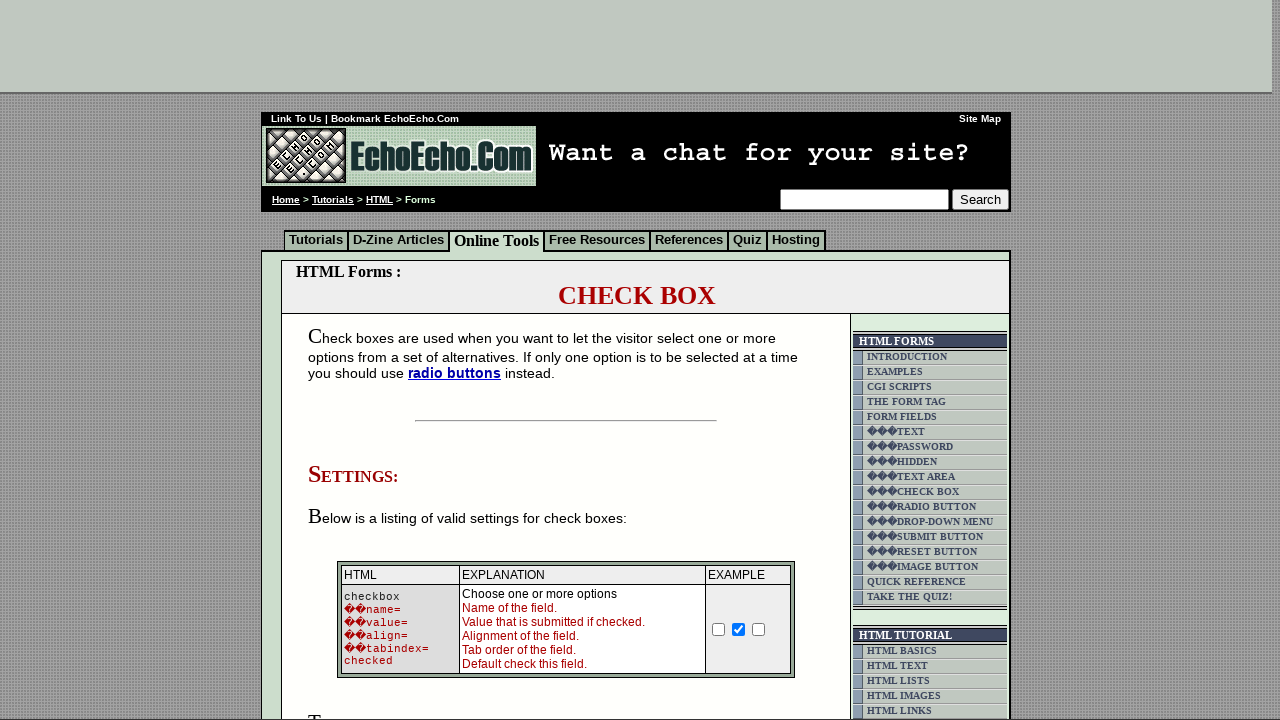

Checkbox is not selected, proceeding to click
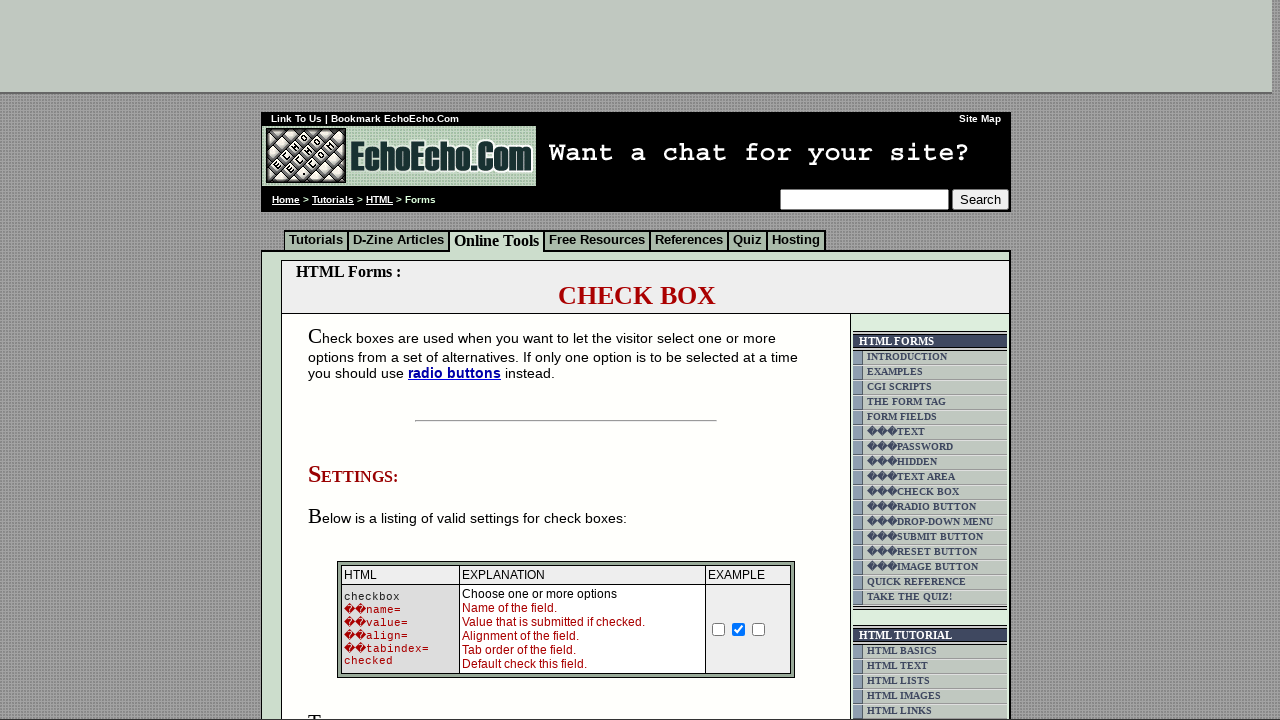

Clicked checkbox to select it at (354, 360) on input[name='option1']
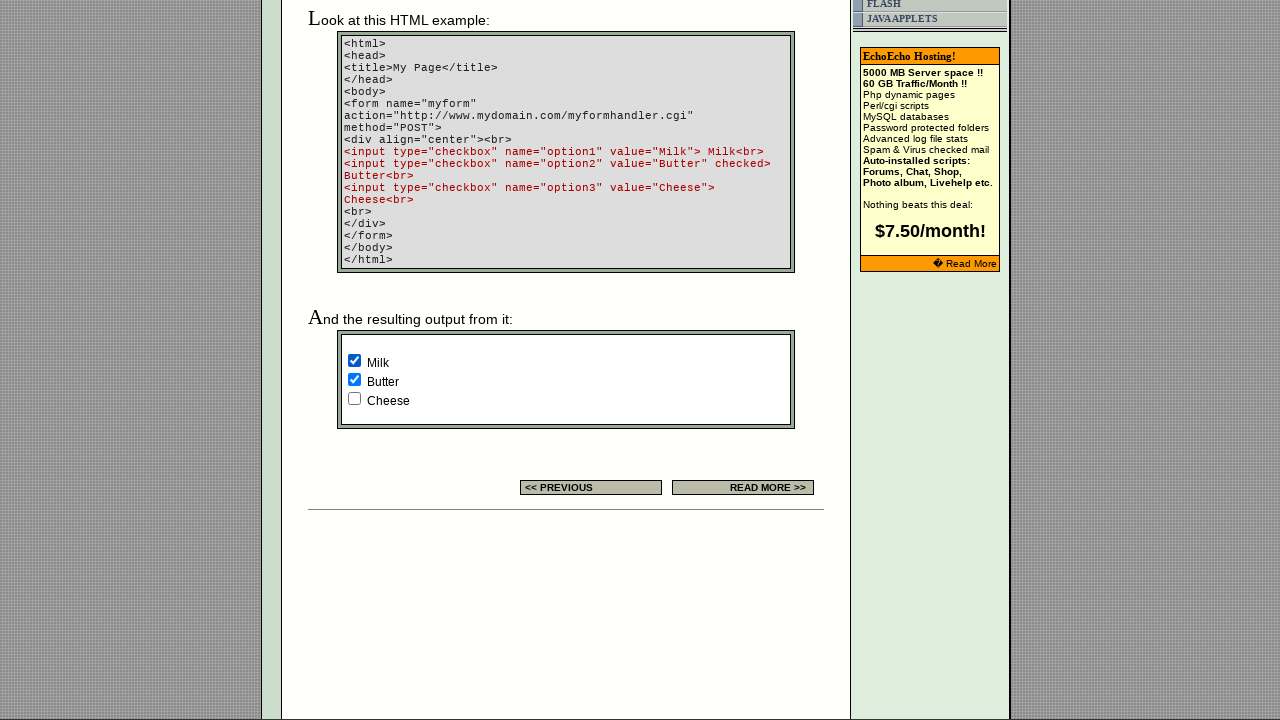

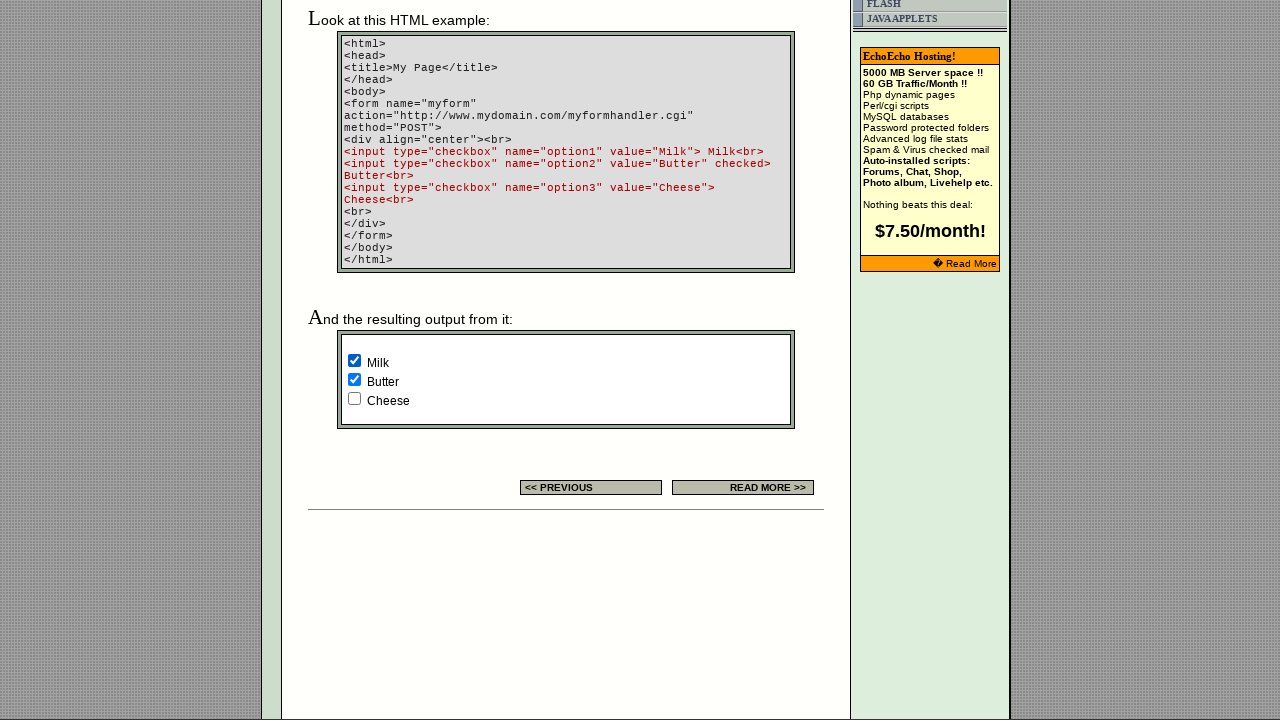